Tests browser window manipulation by maximizing, minimizing, and refreshing the browser window on a sample page with multiple window links.

Starting URL: http://the-internet.herokuapp.com/windows

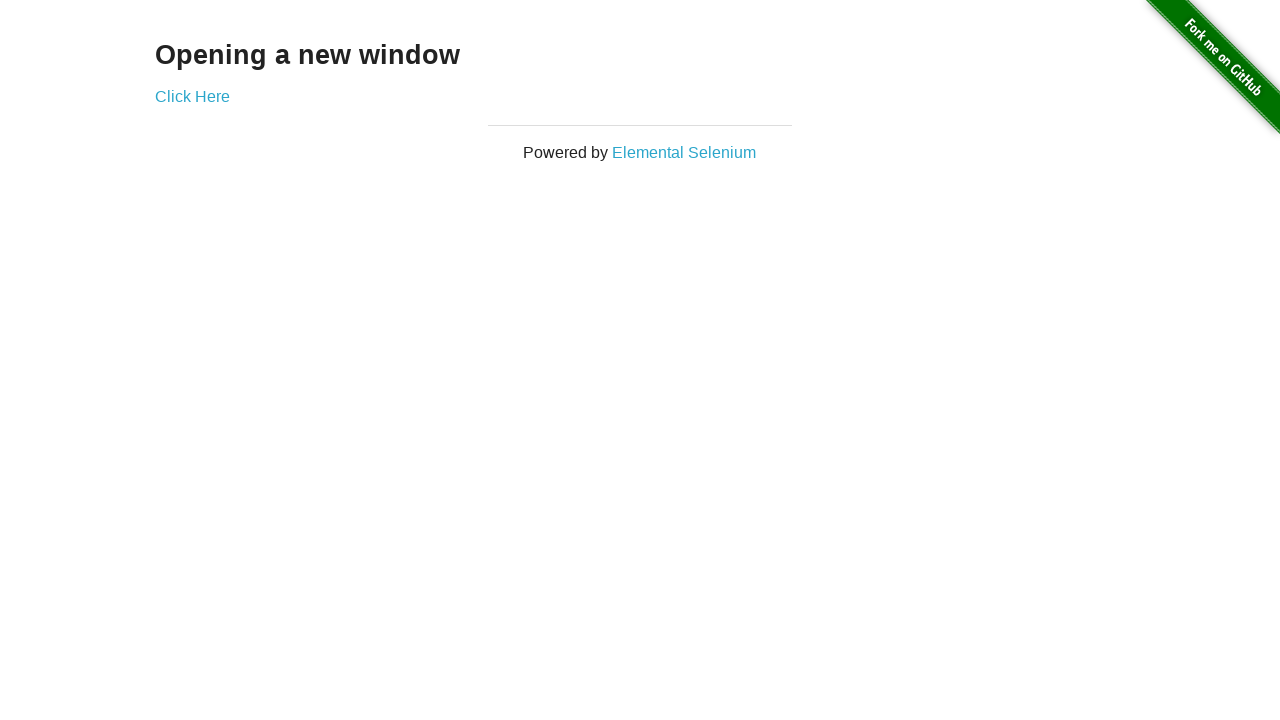

Maximized browser window to 1920x1080
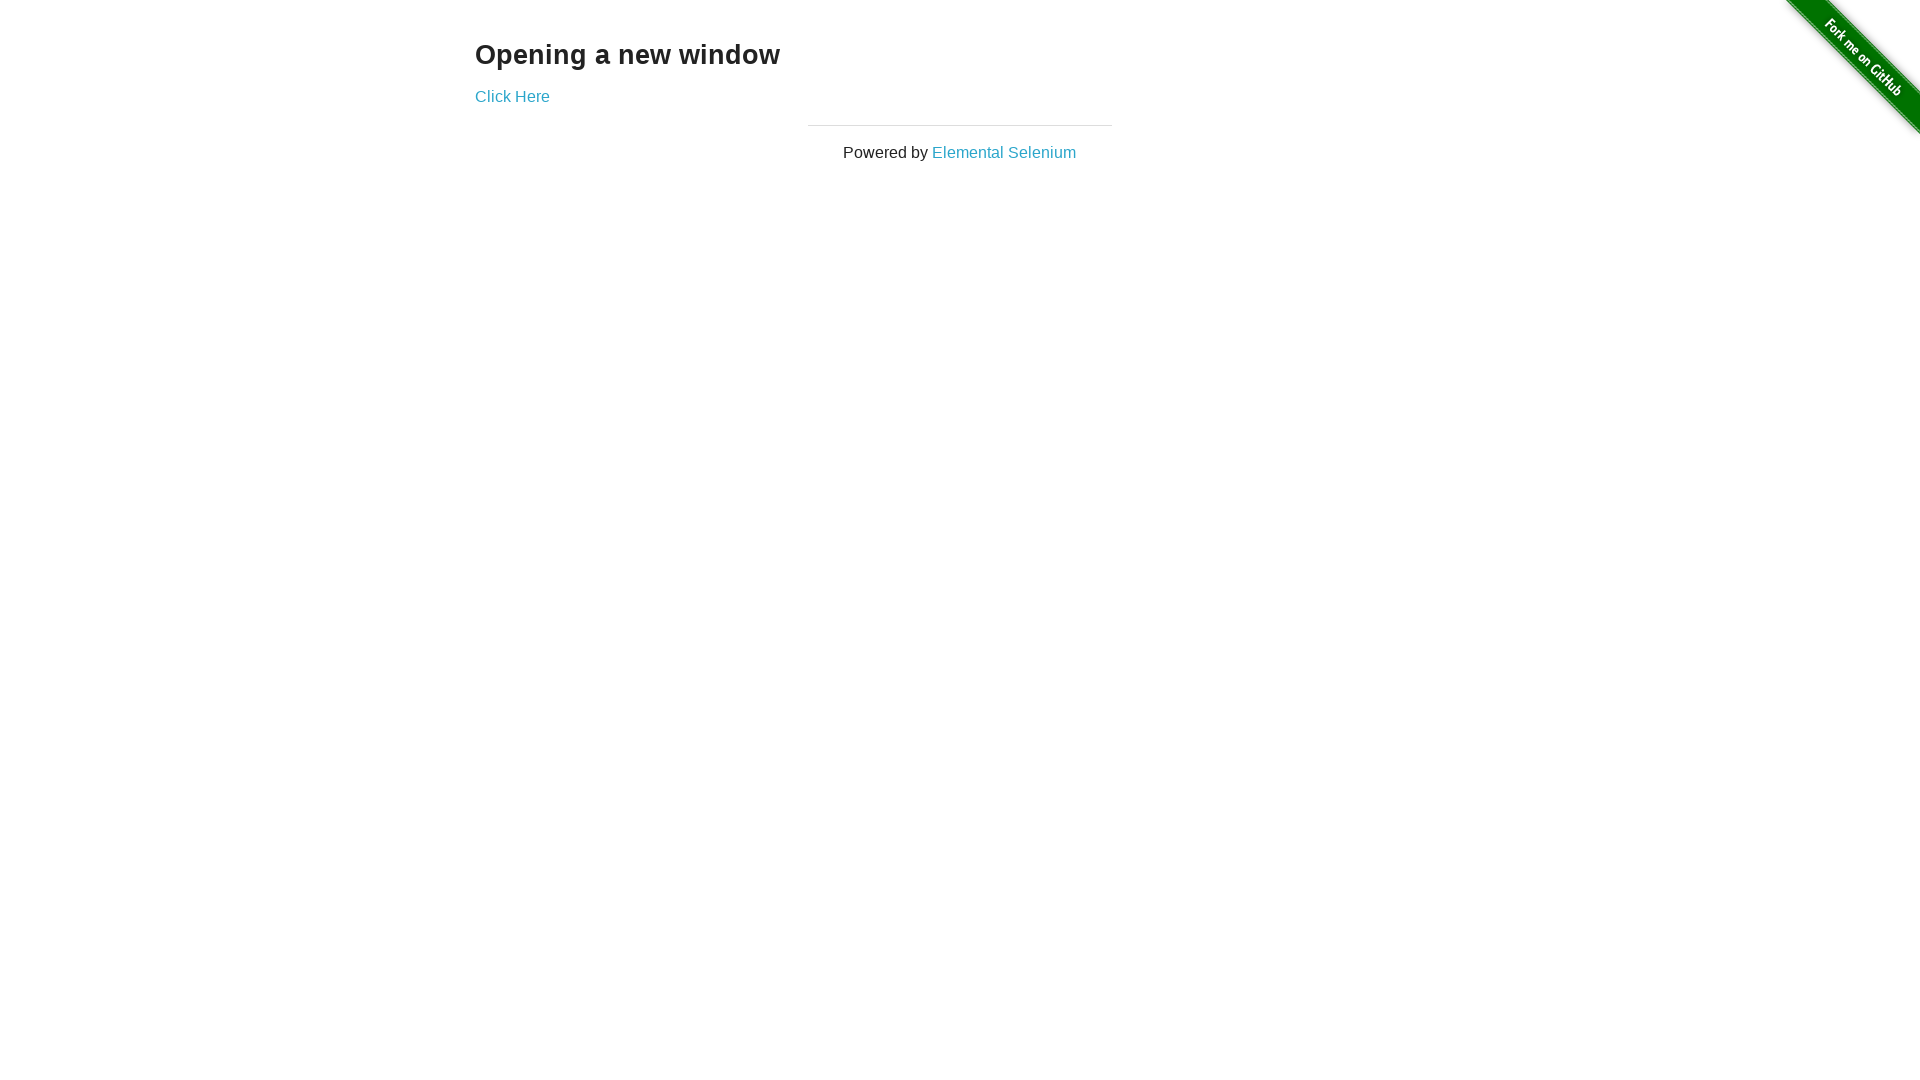

Waited 1 second
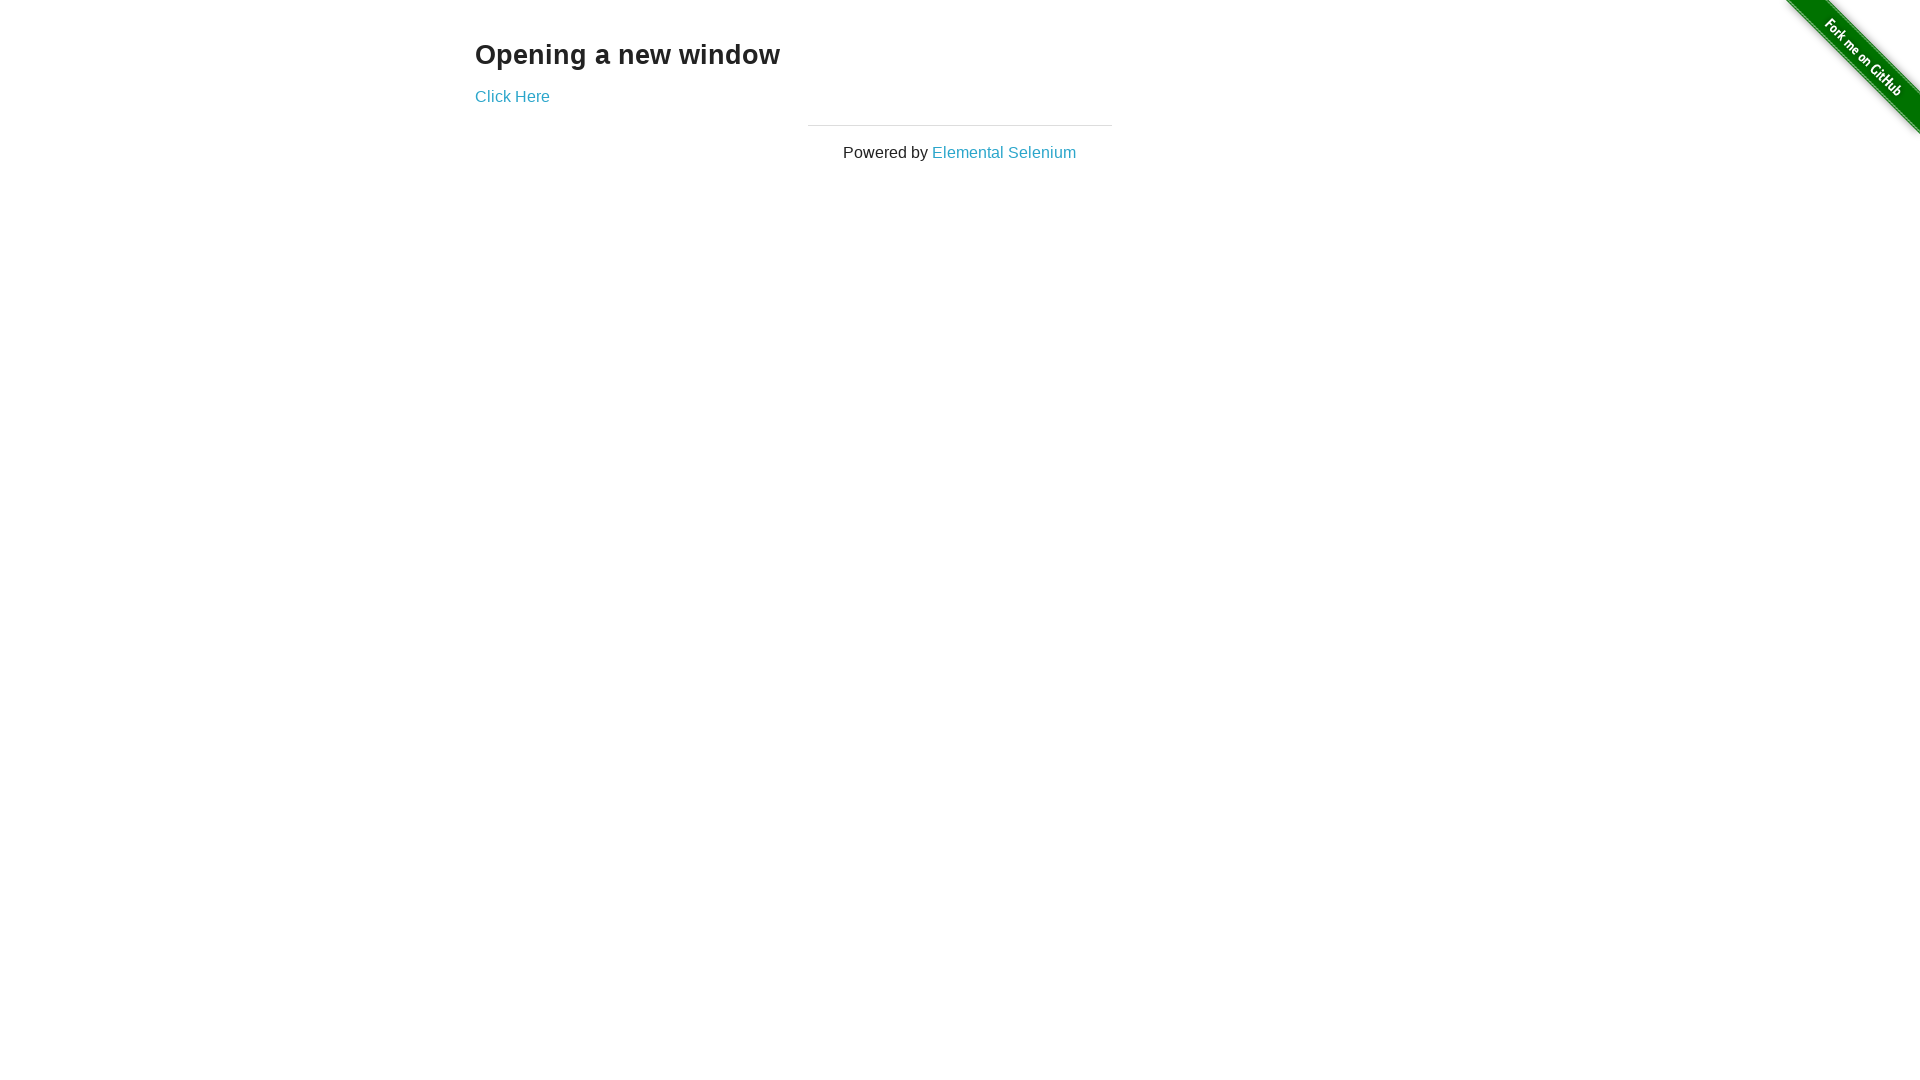

Minimized browser window to 800x600
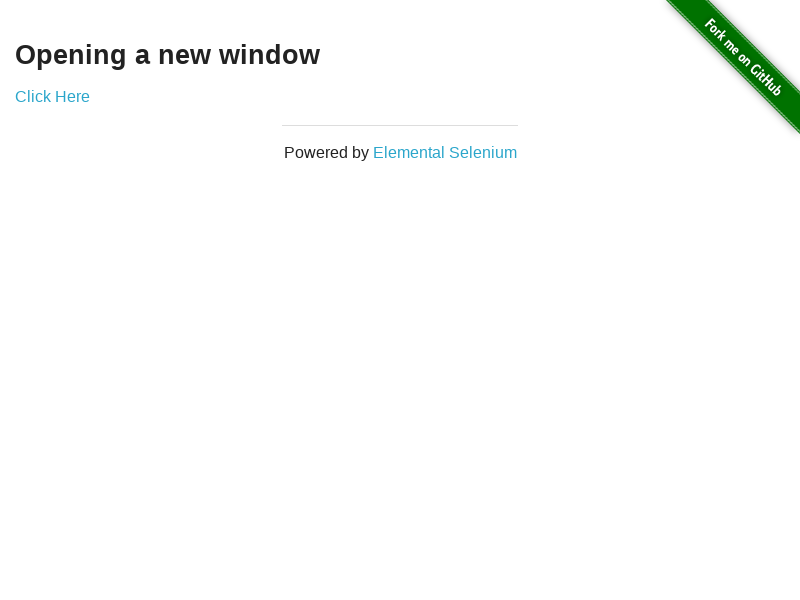

Waited 2 seconds
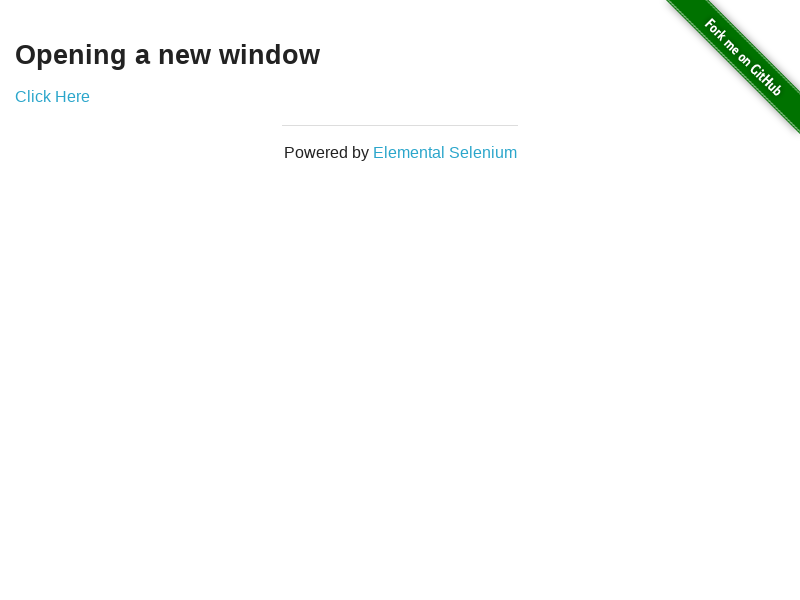

Restored browser window to maximized size 1920x1080
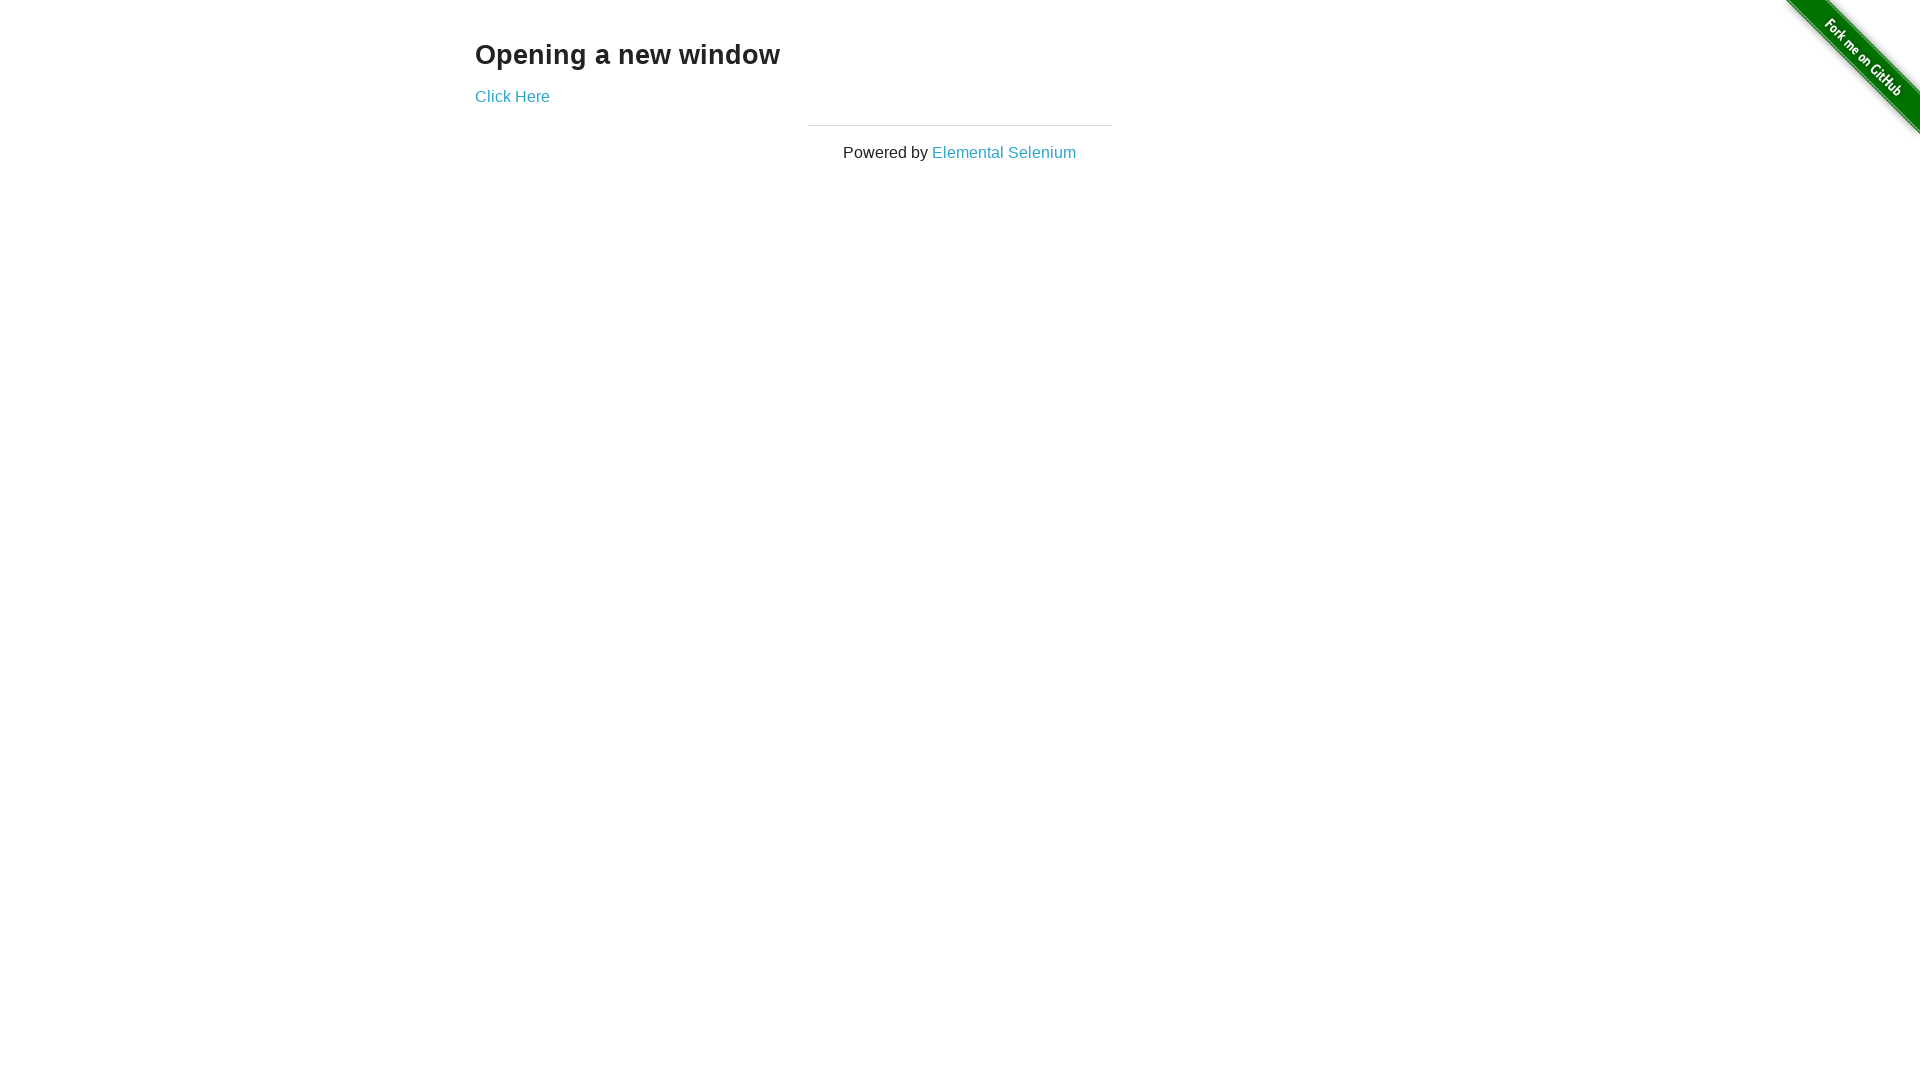

Refreshed the page
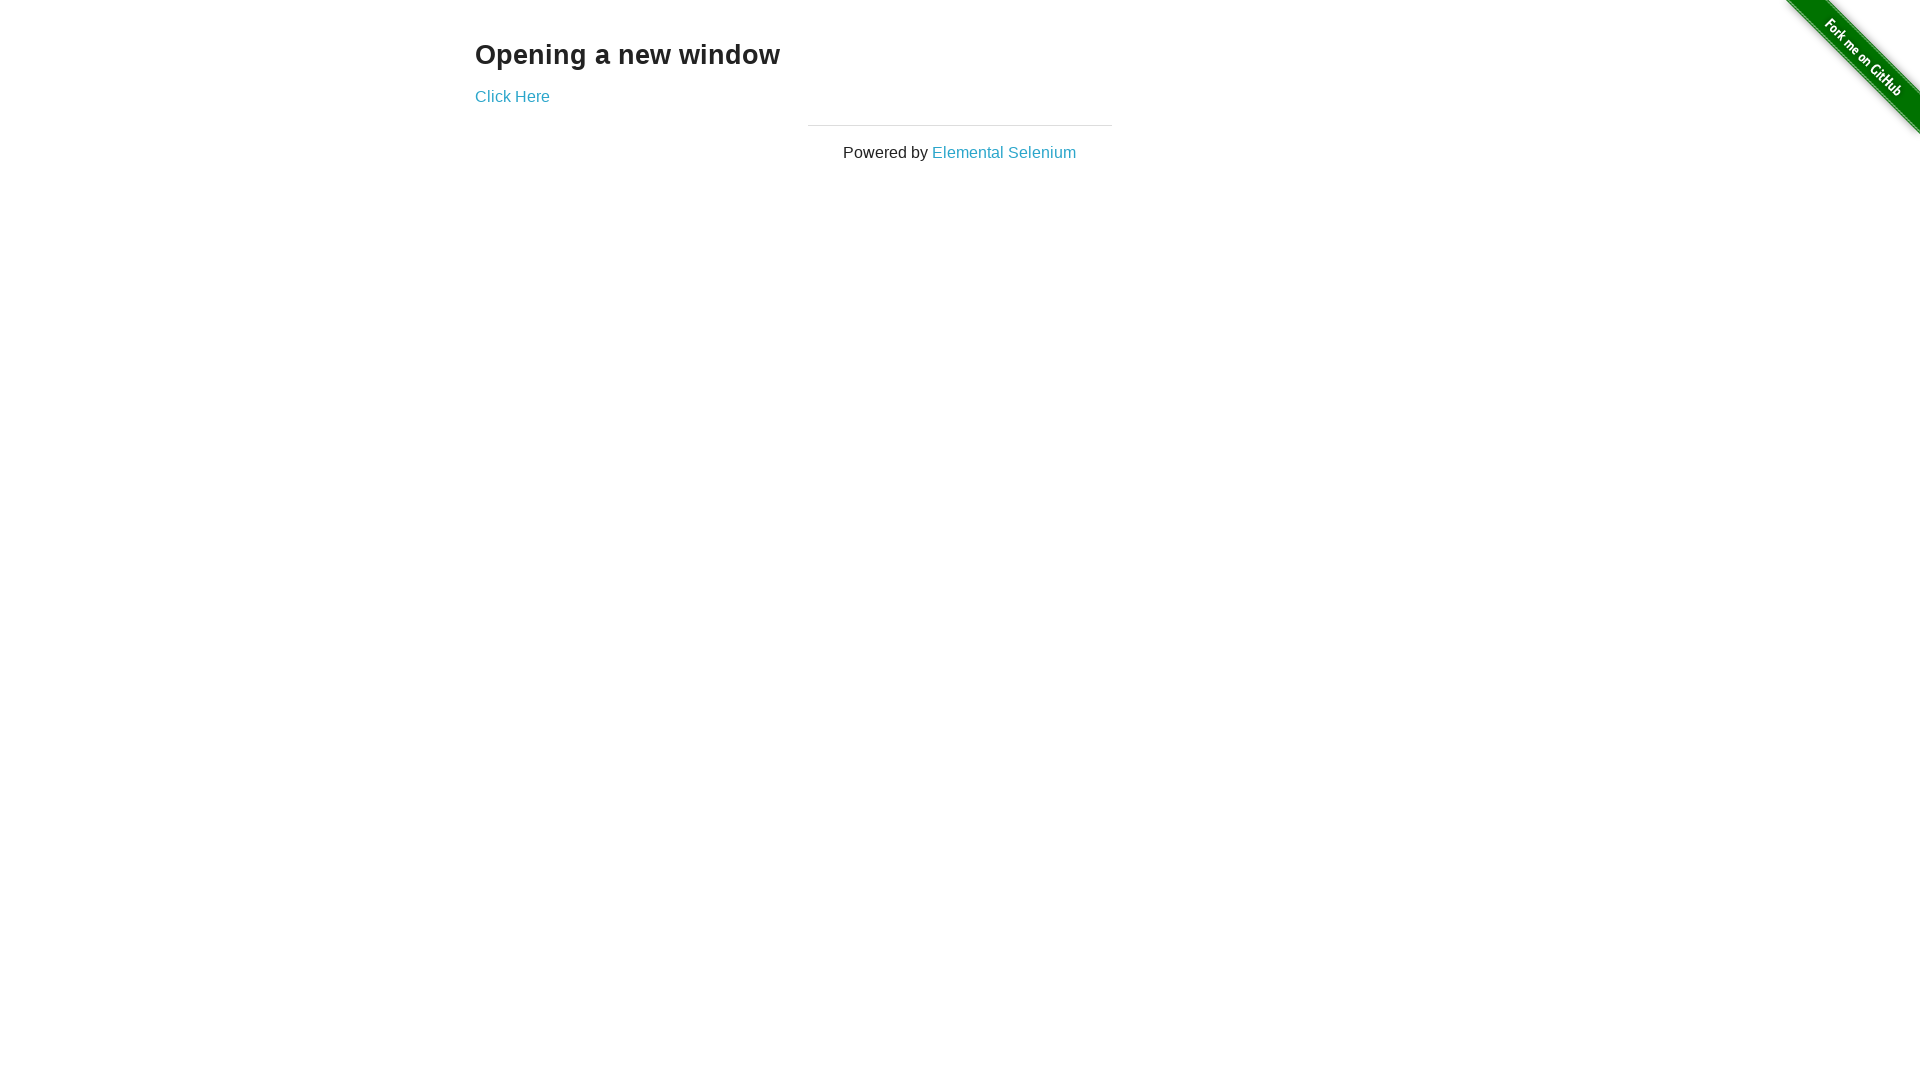

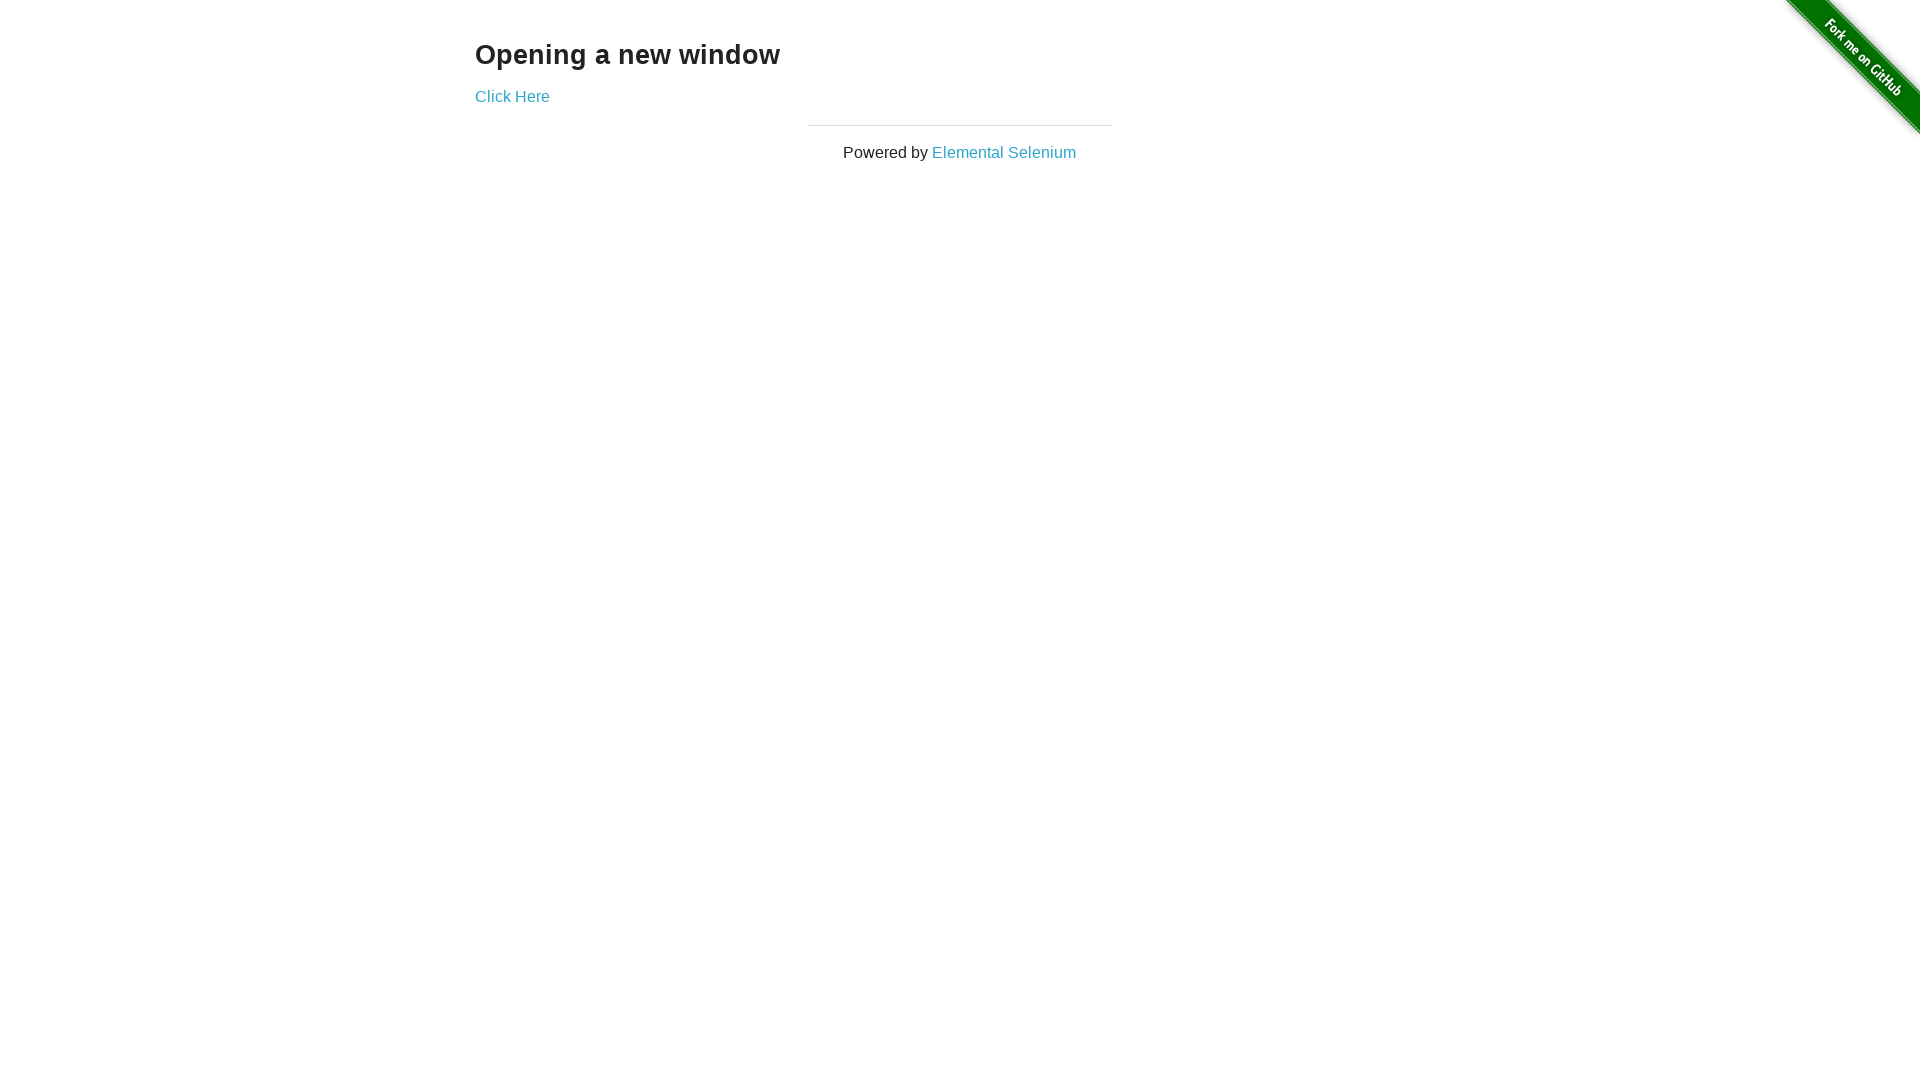